Tests the search bar functionality by entering a search query and submitting the form

Starting URL: https://practice.automationtesting.in/

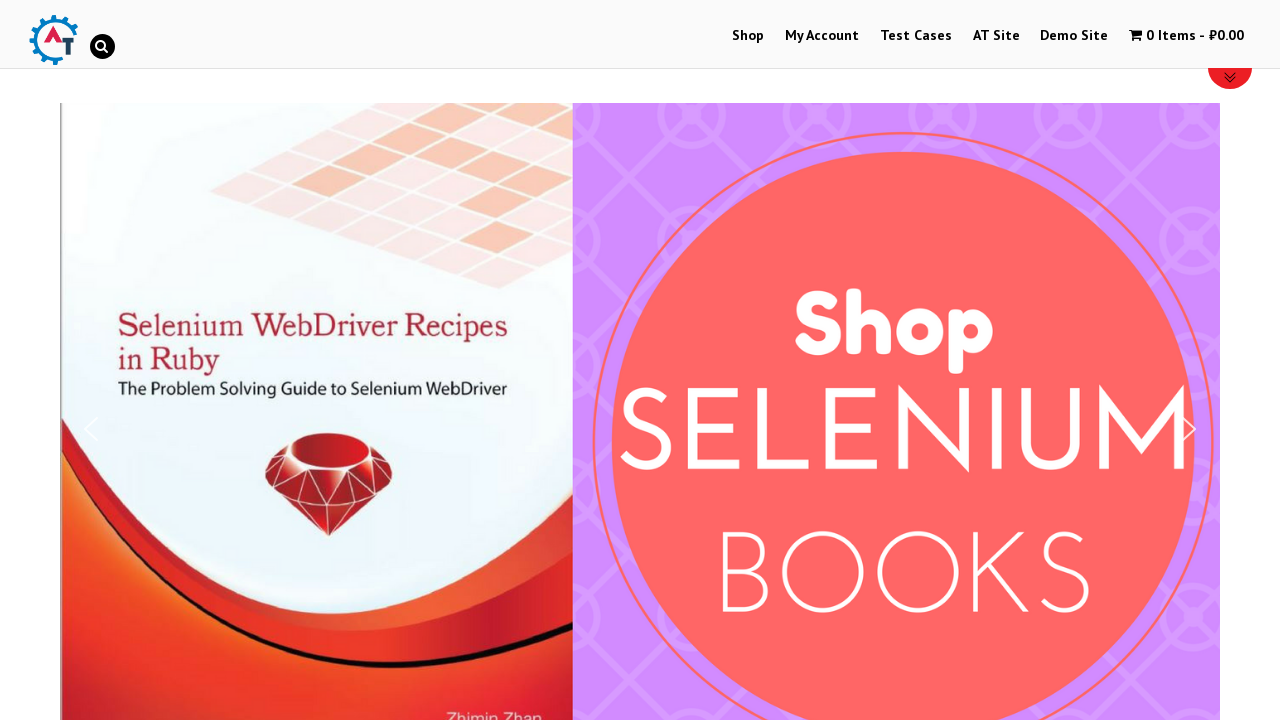

Filled search bar with 'Test cases' on input#s:nth-of-type(1)
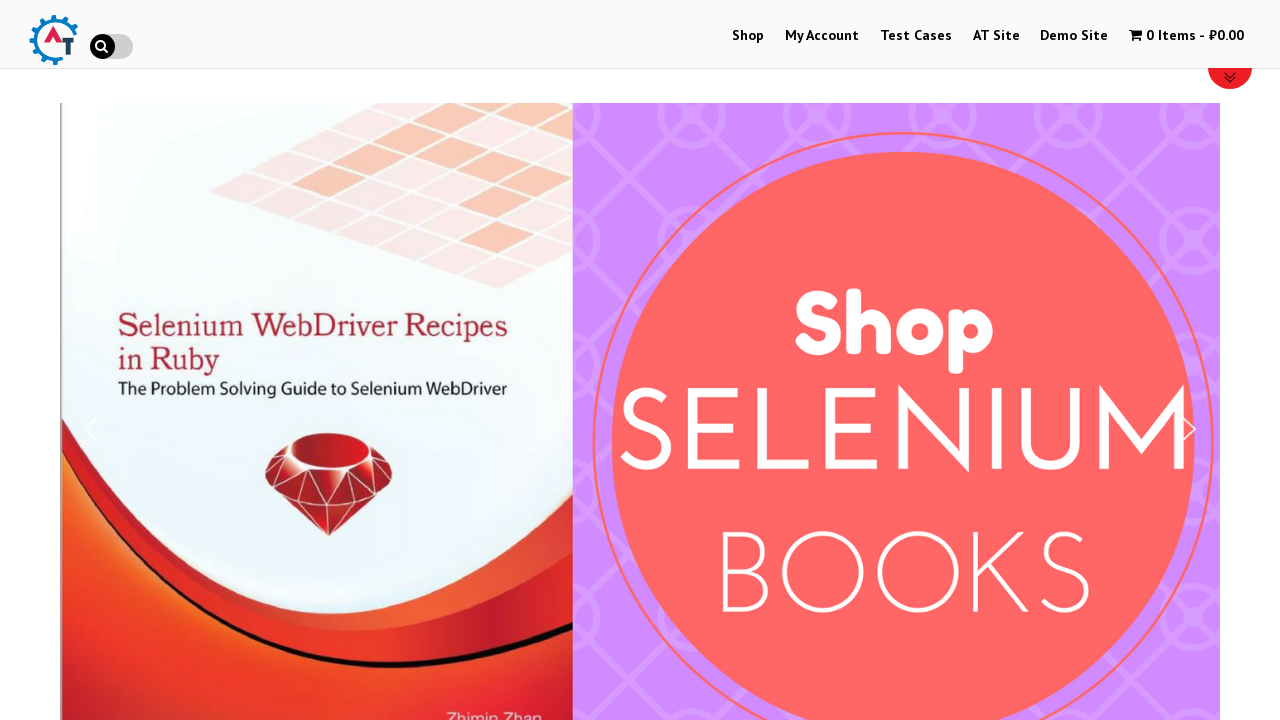

Pressed Enter to submit search form on input#s:nth-of-type(1)
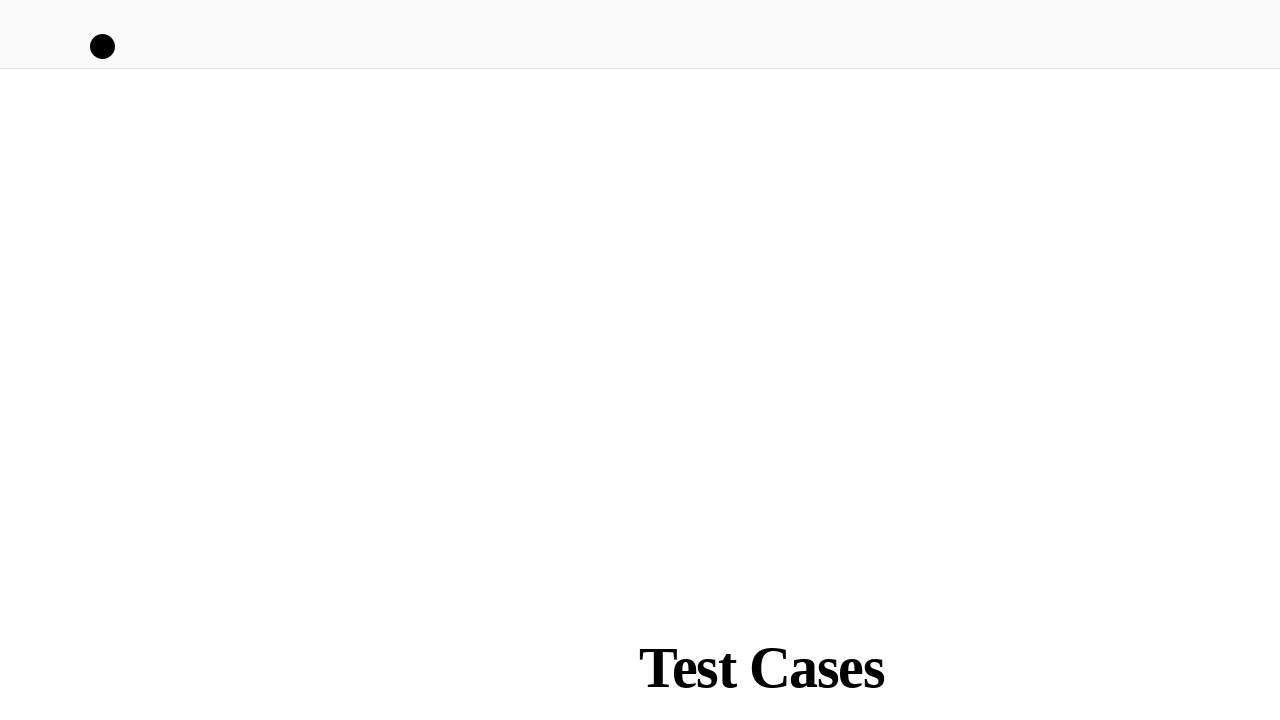

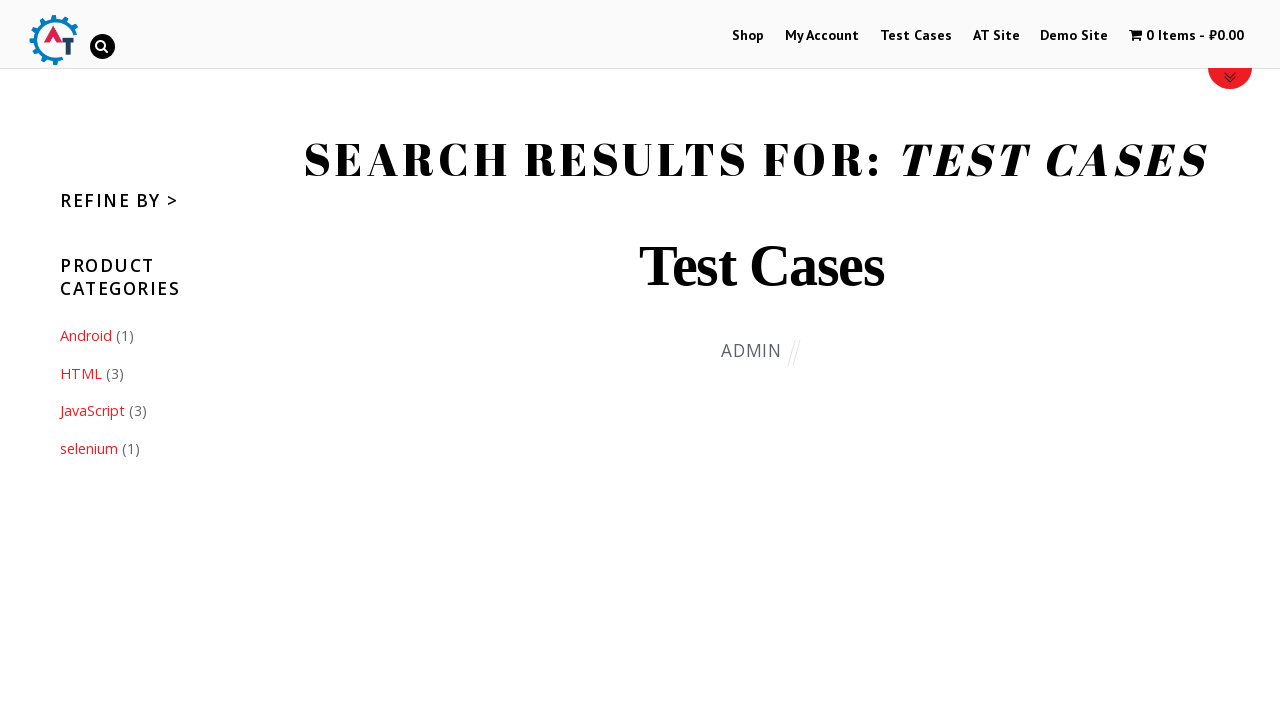